Tests form filling on a test automation practice site by entering an address in a textarea field and text in the last input field, then clicking a button

Starting URL: https://testautomationpractice.blogspot.com/

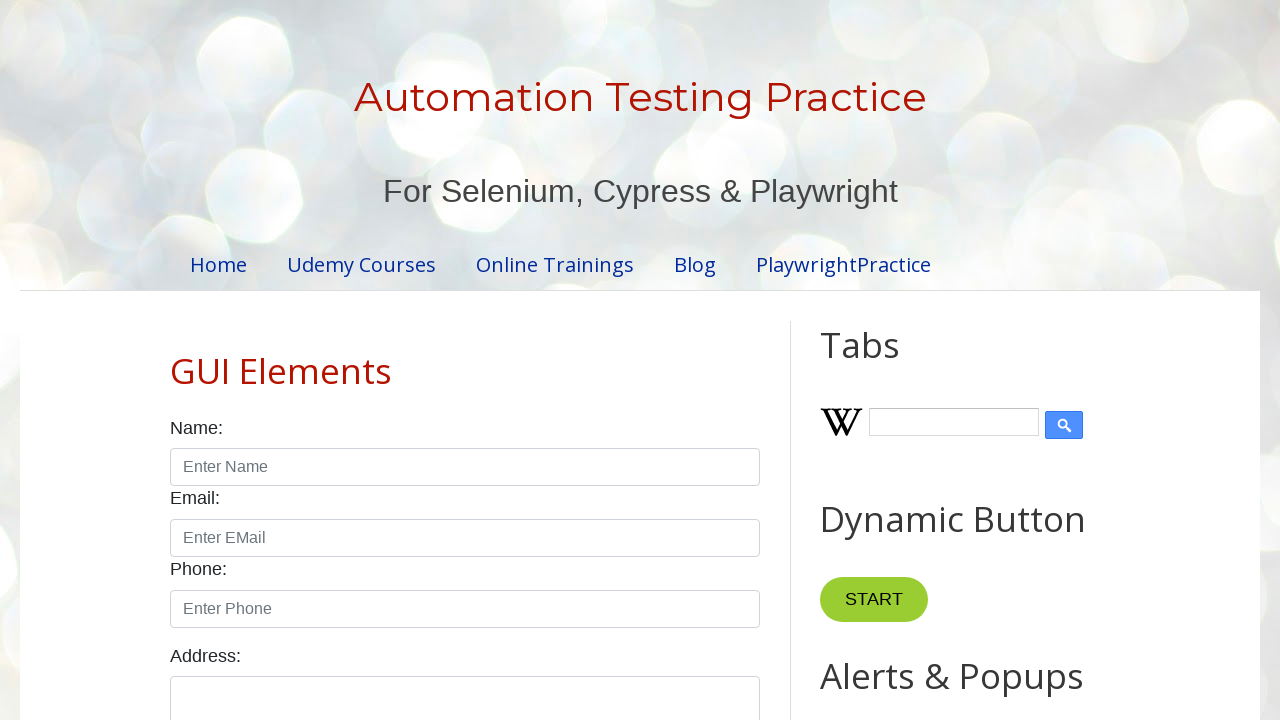

Filled textarea with address information on //input[@placeholder='Enter Name']/following::textarea
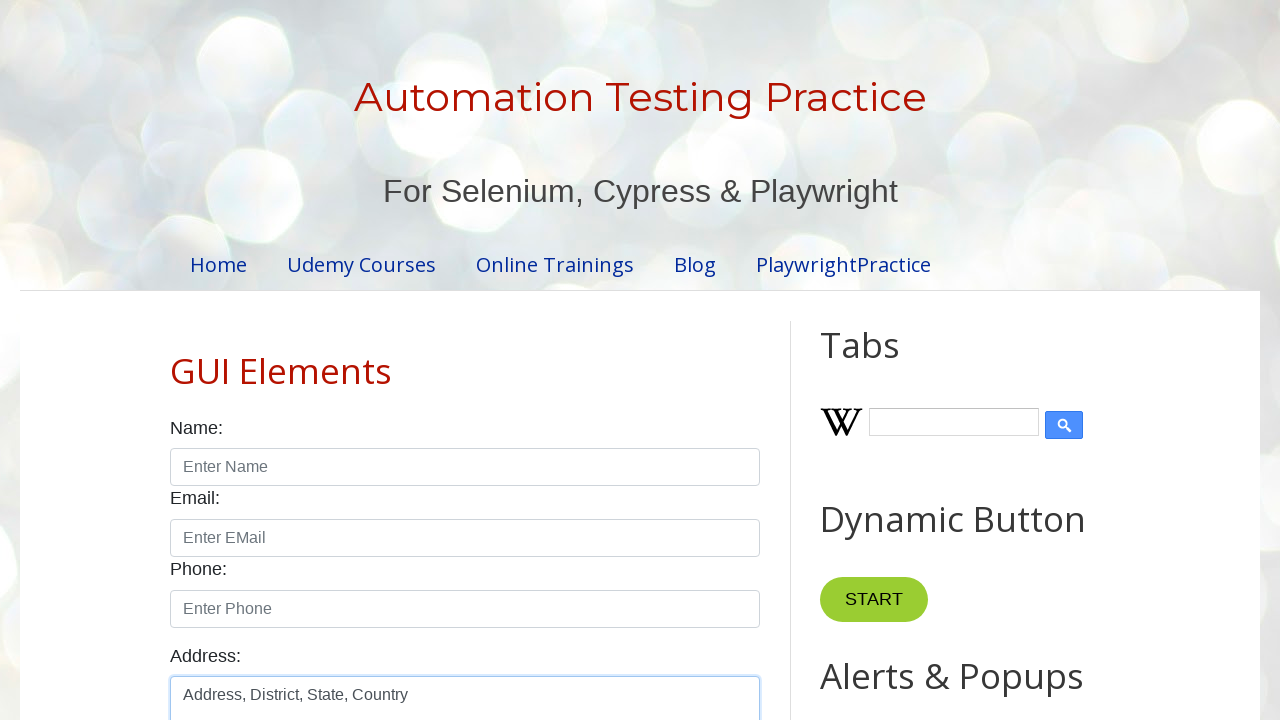

Filled last input field with 'Randoxy para' on //input[@placeholder='Enter Name']/following::input[last()]
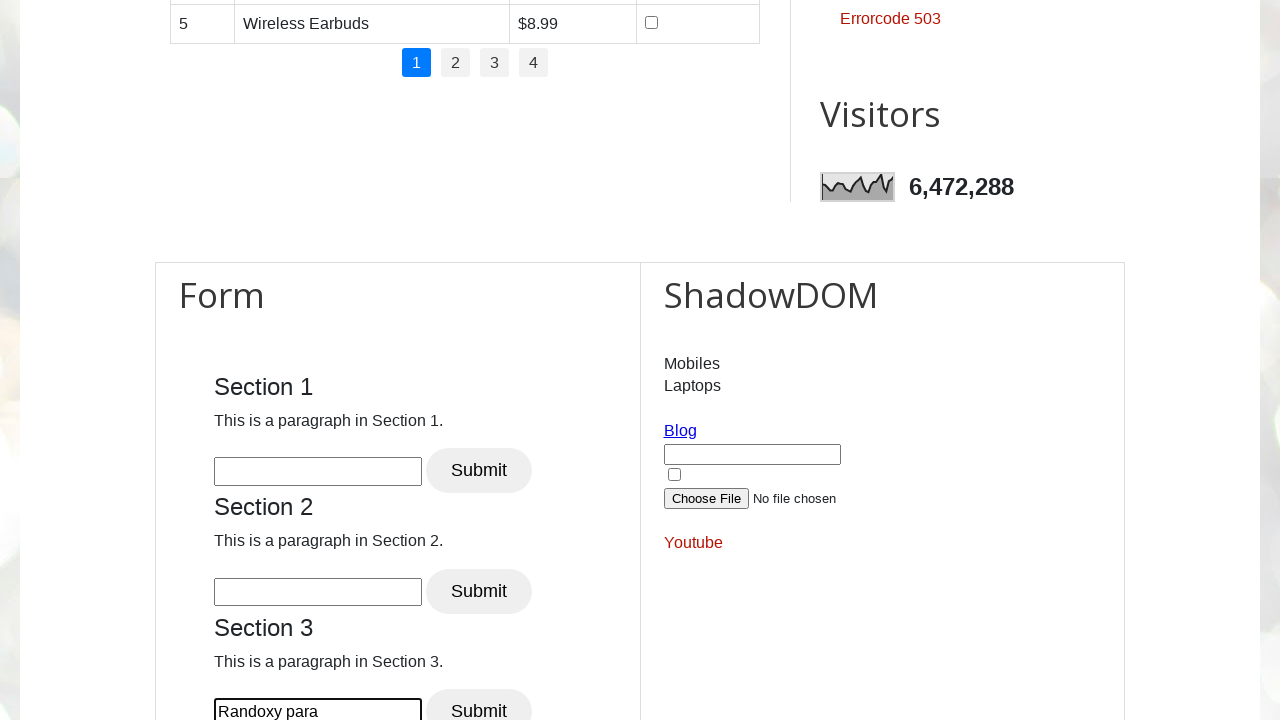

Clicked submit button (btn3) at (479, 698) on xpath=//button[@id='btn3']
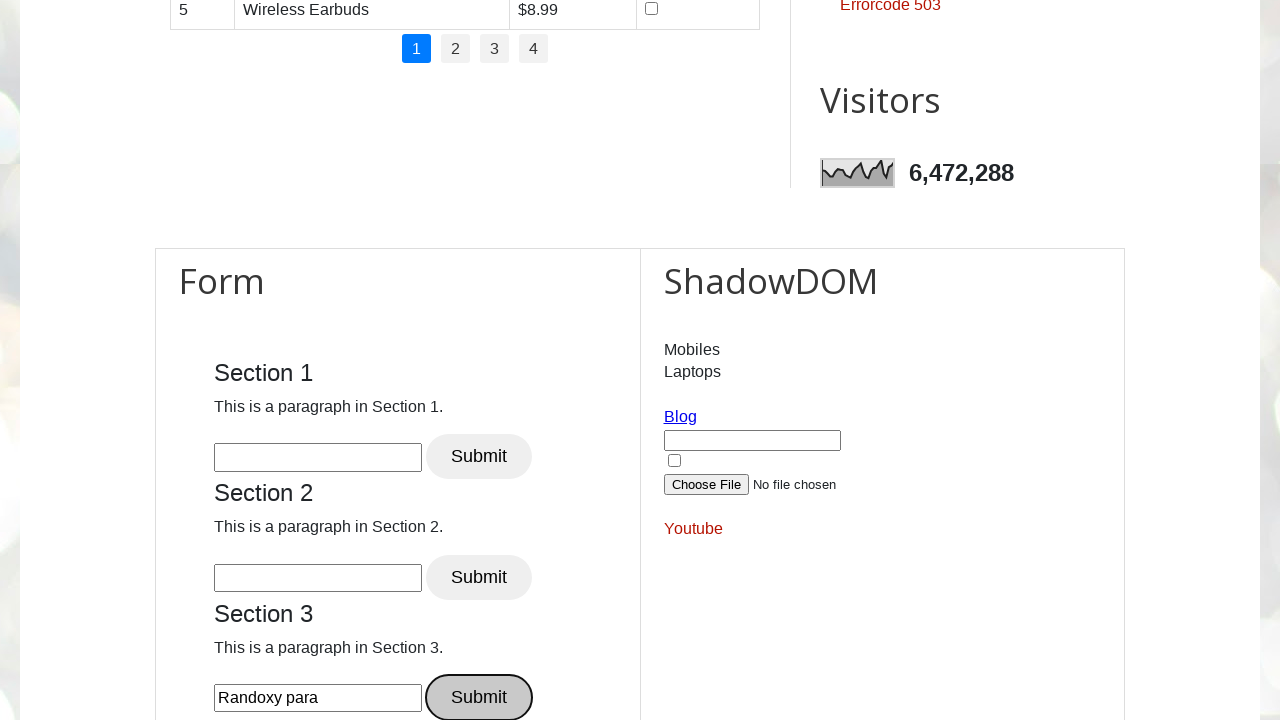

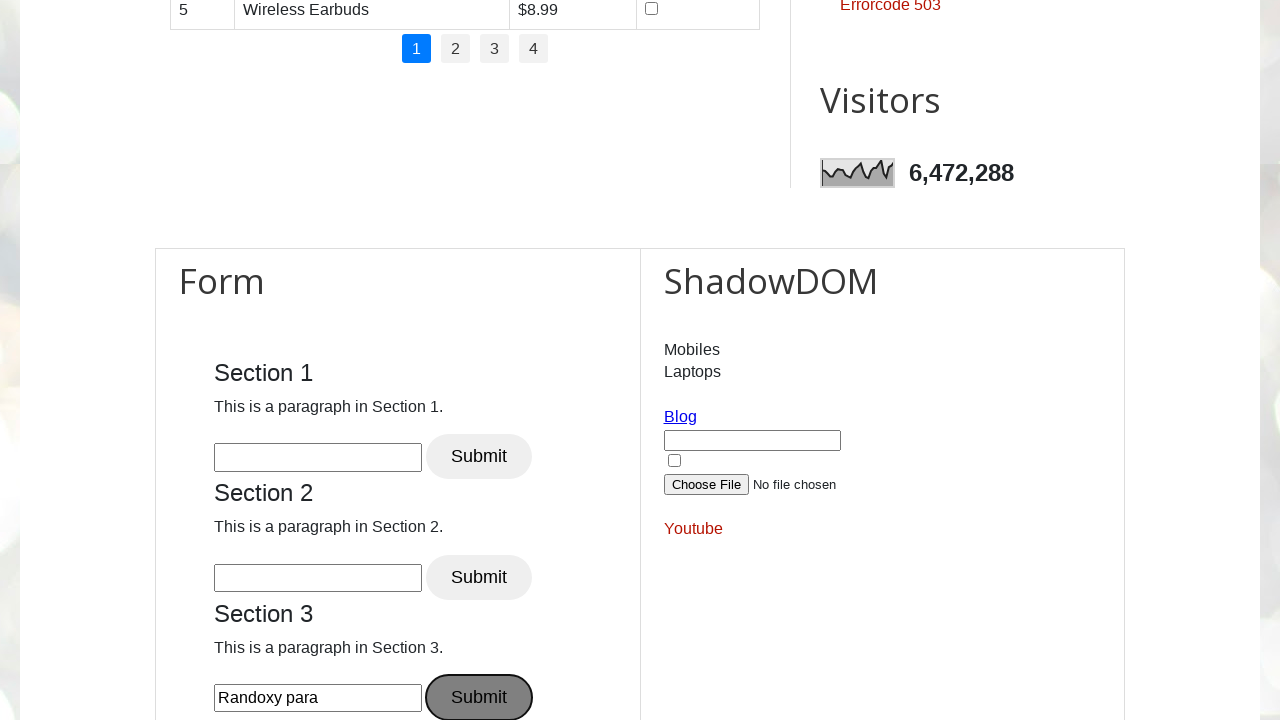